Tests bus ticket search functionality on Abhibus by entering source city (Coimbatore), destination city (Chennai), selecting a travel date, and clicking the search button.

Starting URL: https://www.abhibus.com/bus-ticket-booking

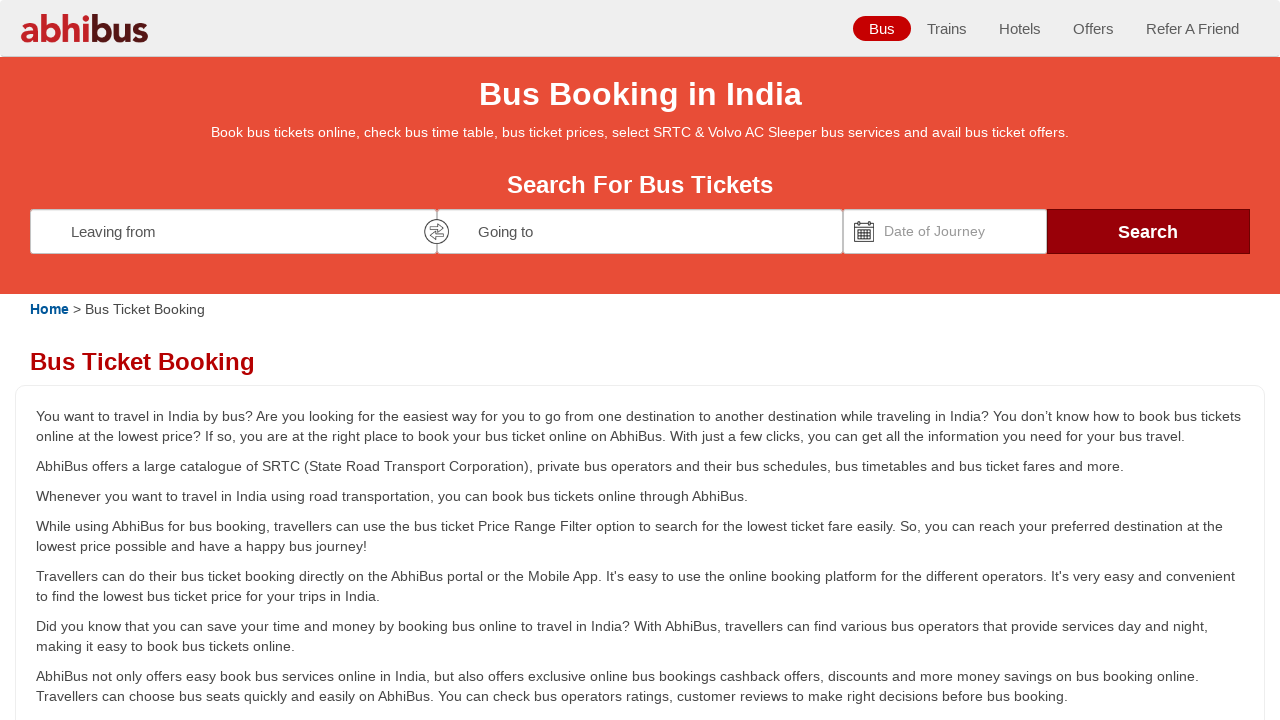

Filled source city field with 'Coimbatore' on #source
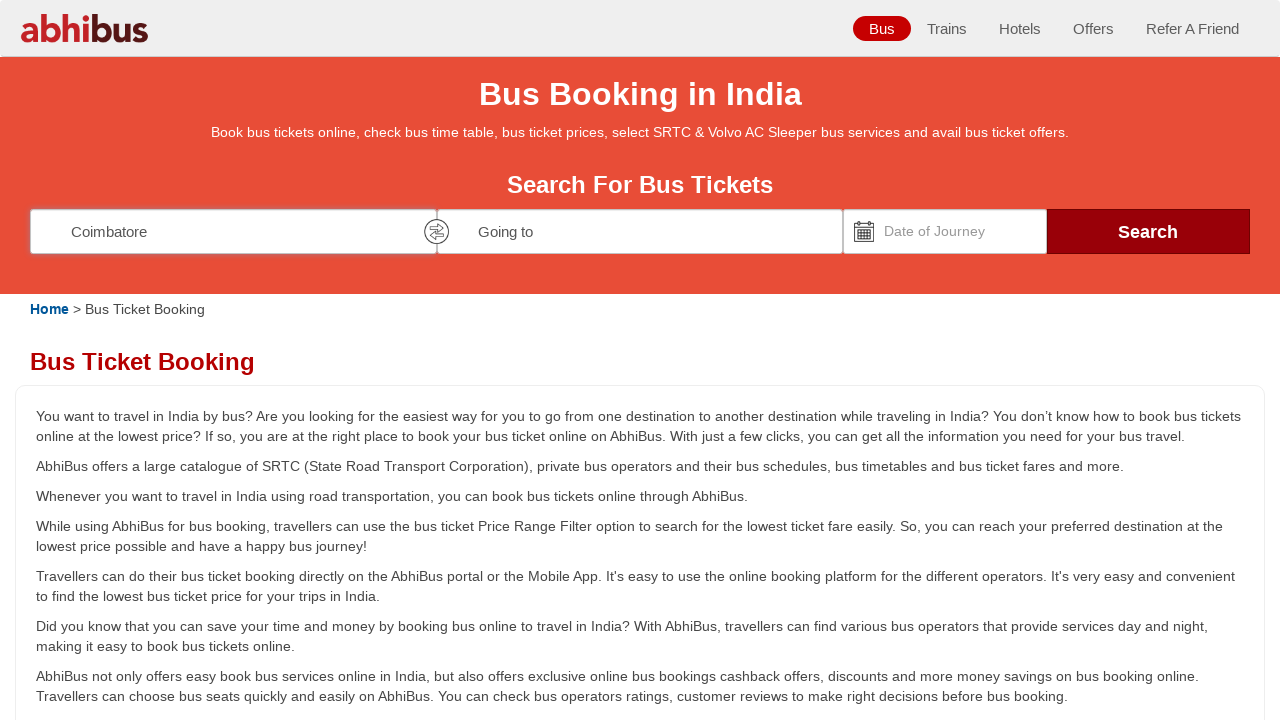

Waited 1 second for source field to process
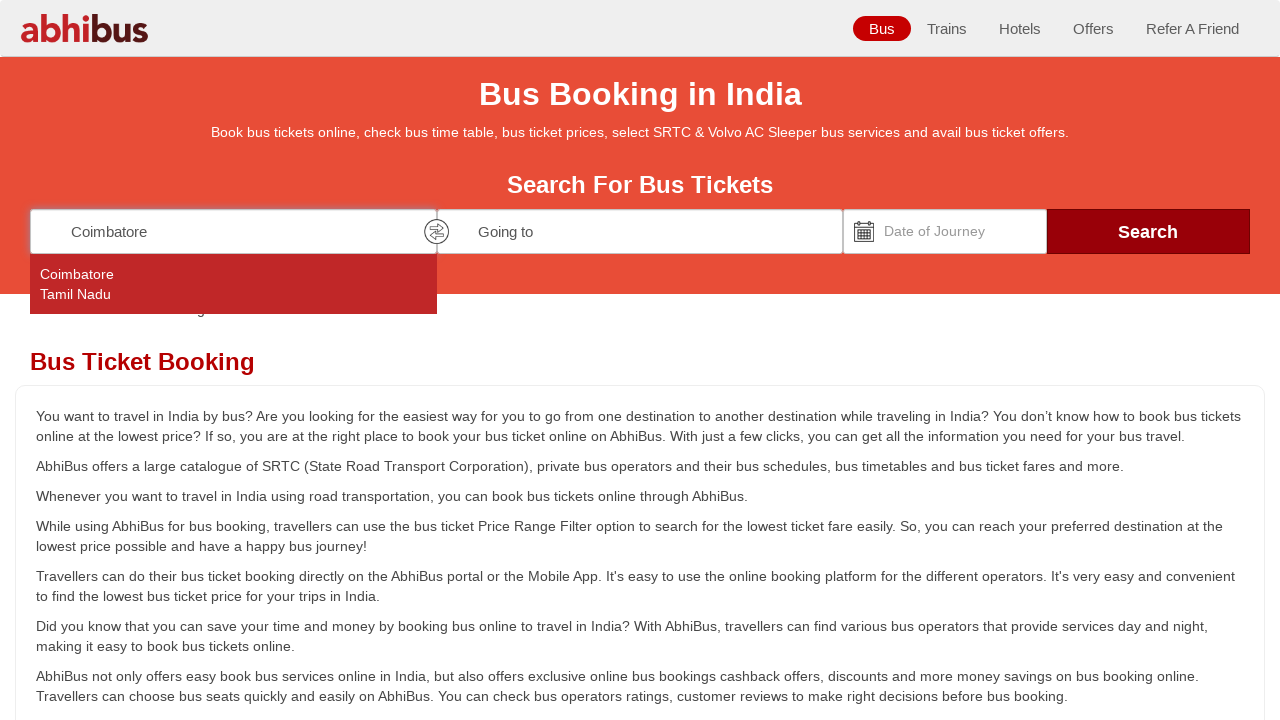

Pressed Enter to confirm source city selection on #source
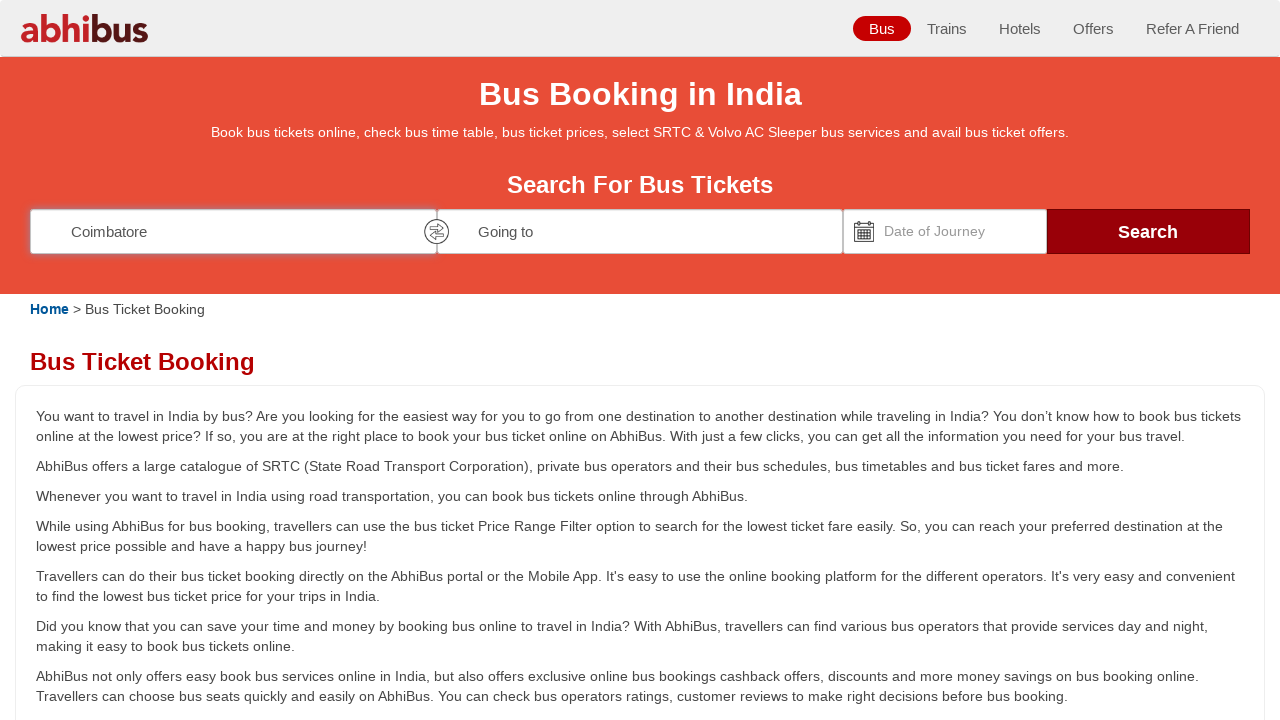

Waited 2 seconds for source selection to process
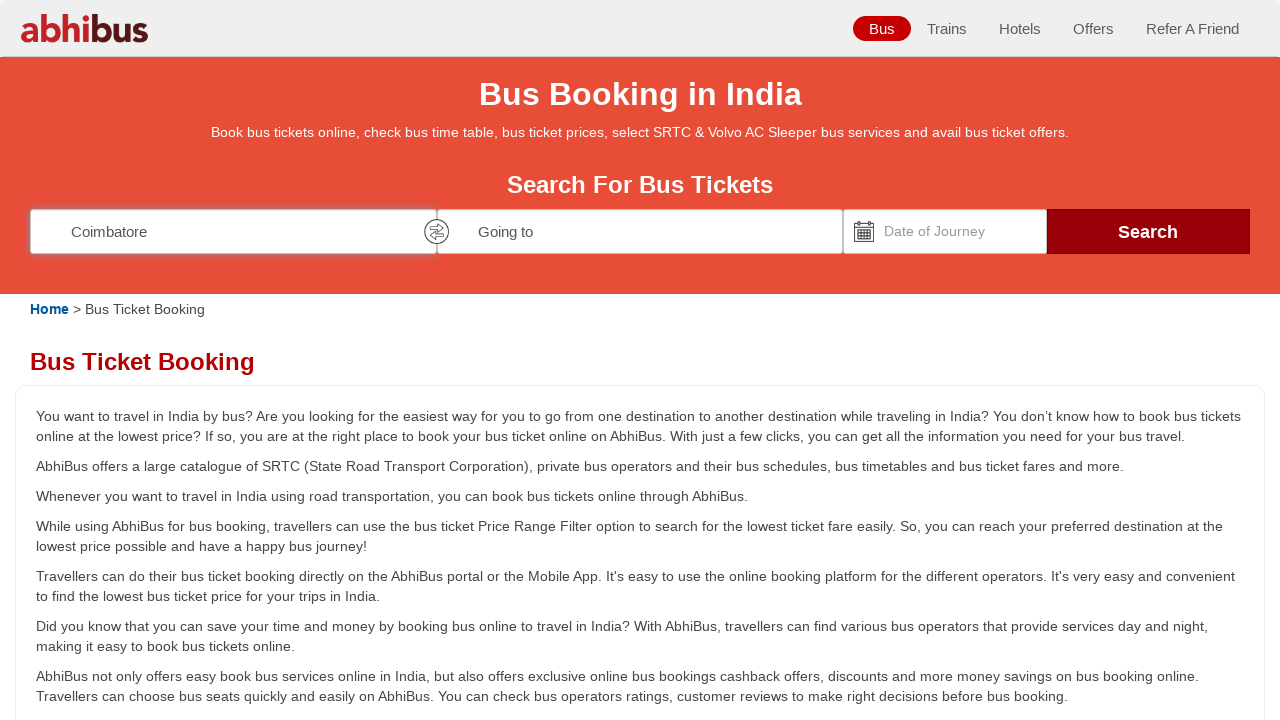

Filled destination city field with 'Chennai' on #destination
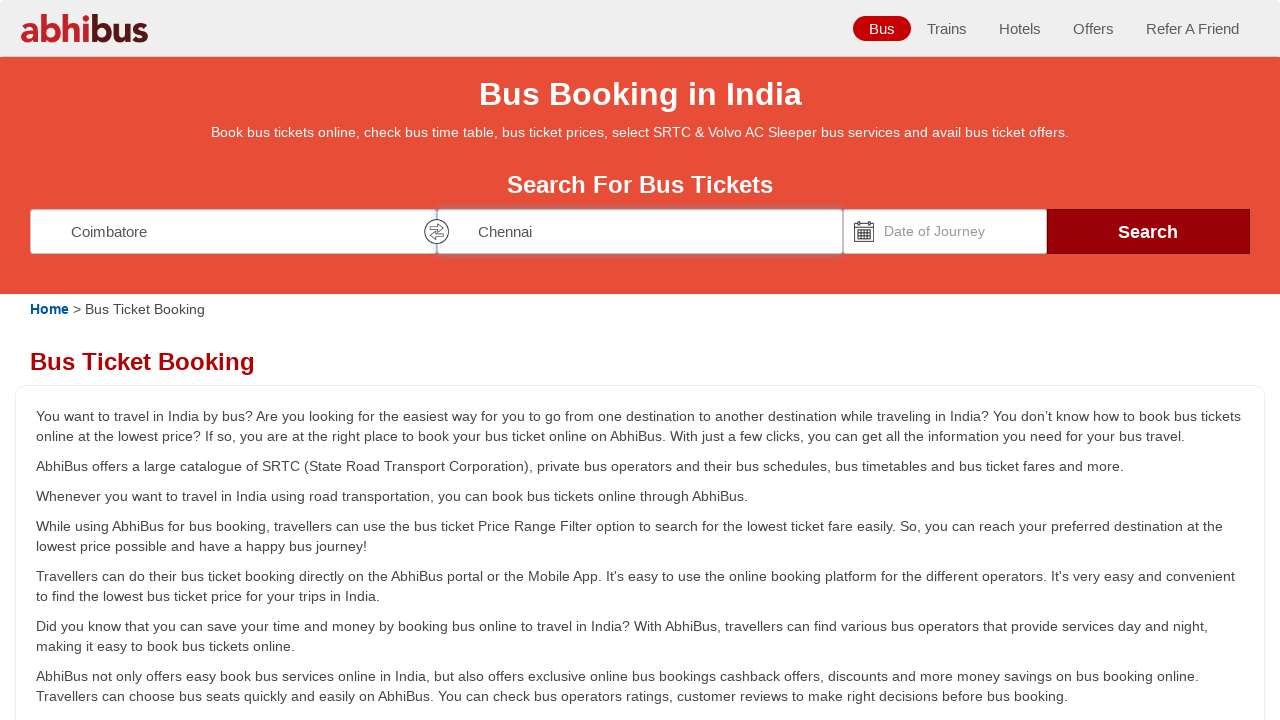

Waited 1 second for destination field to process
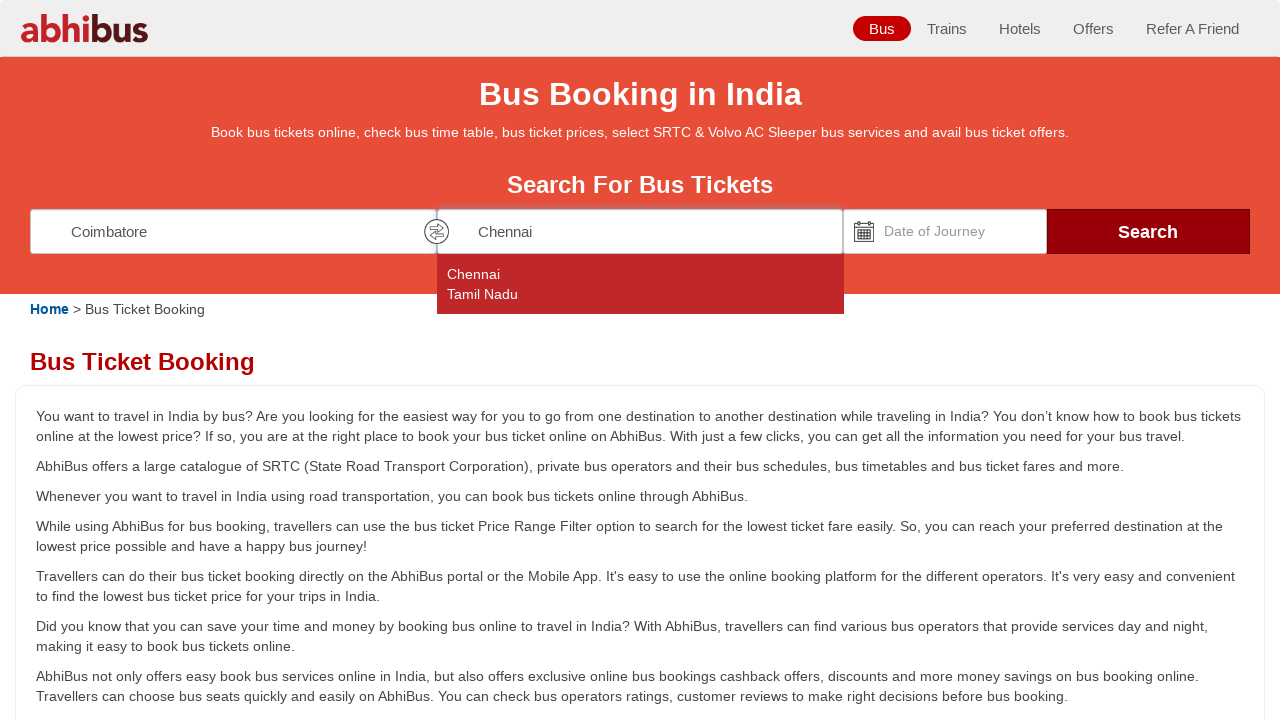

Pressed Enter to confirm destination city selection on #destination
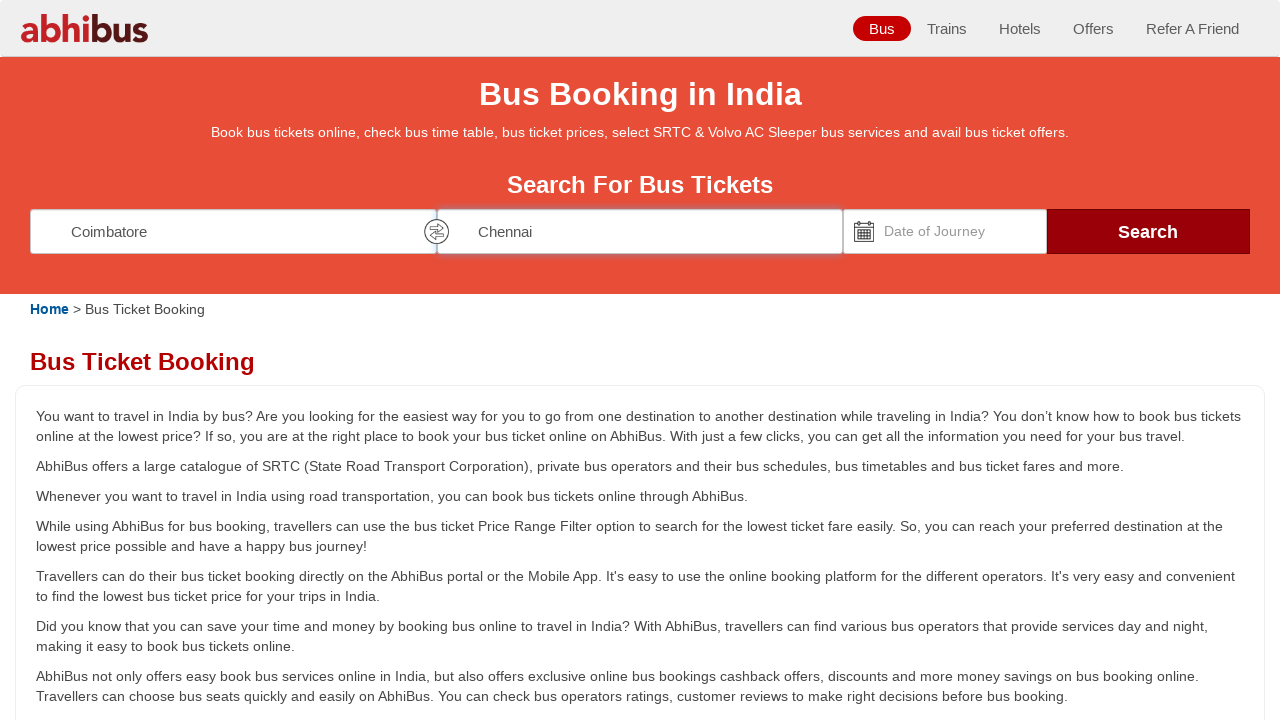

Waited 2 seconds for destination selection to process
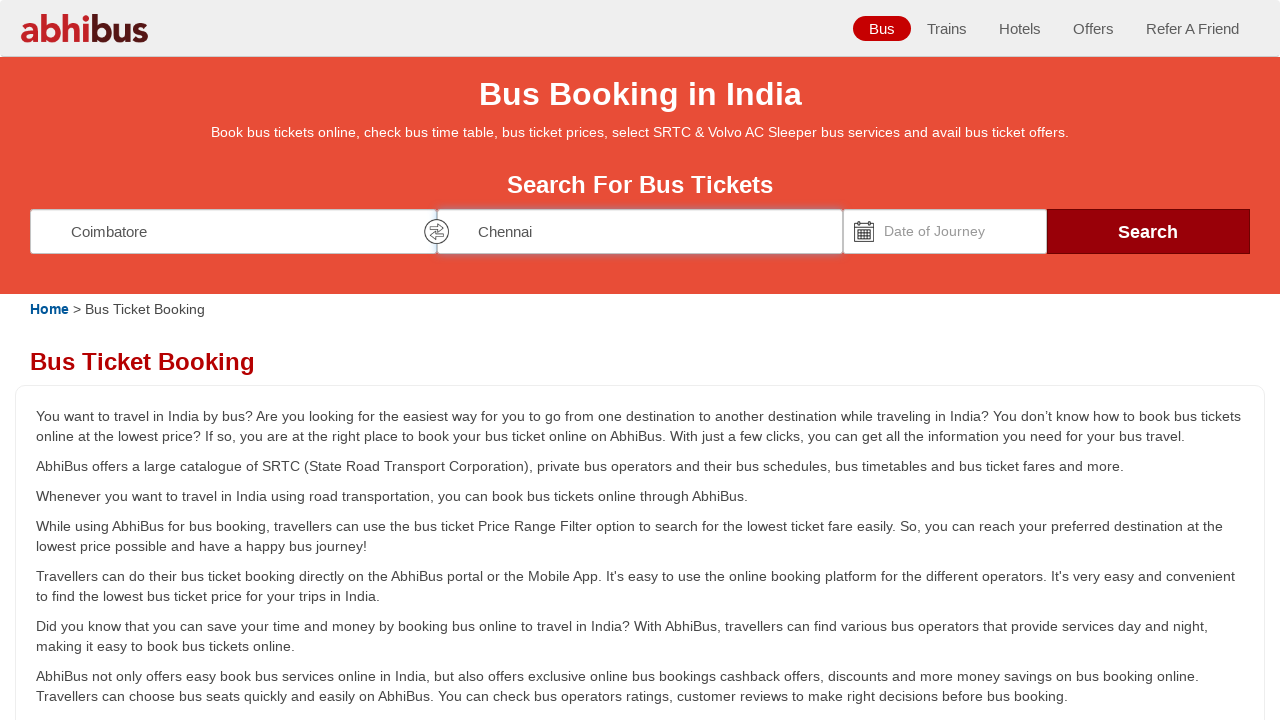

Clicked on date picker field at (945, 231) on #datepicker1
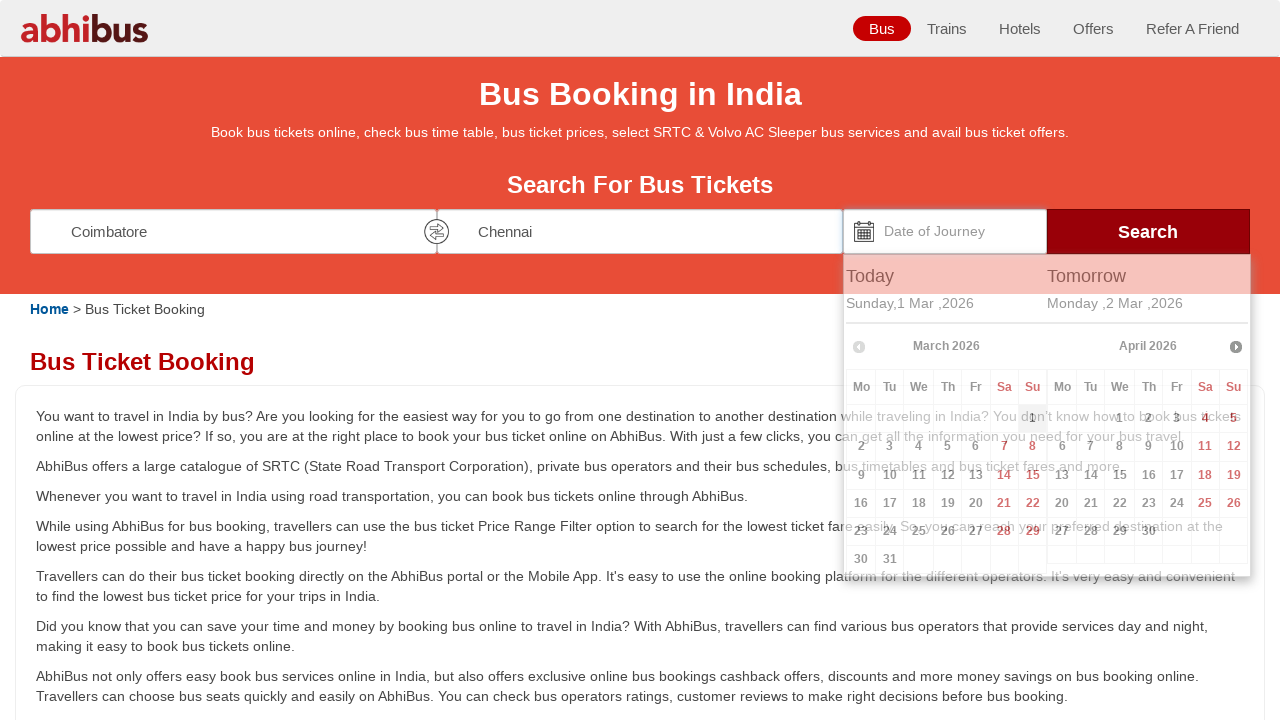

Set travel date to 15-08-2025 using JavaScript
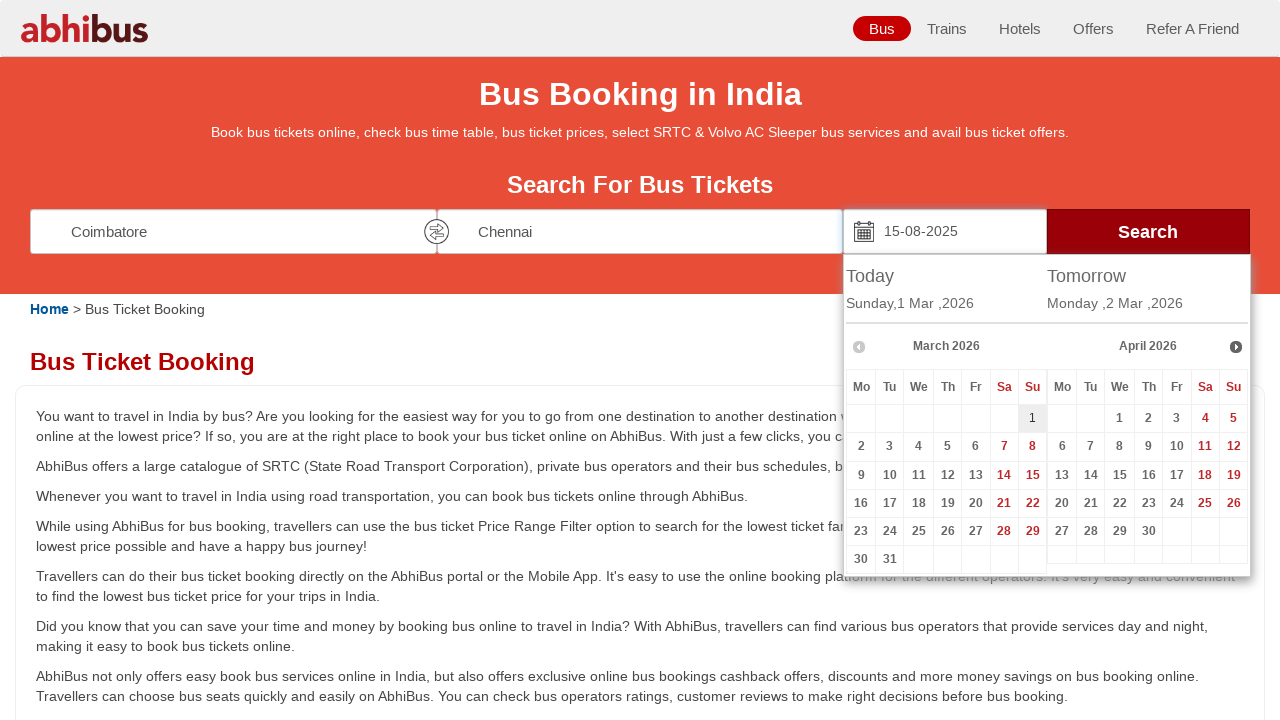

Clicked search button to initiate bus ticket search at (1148, 231) on #seo_search_btn
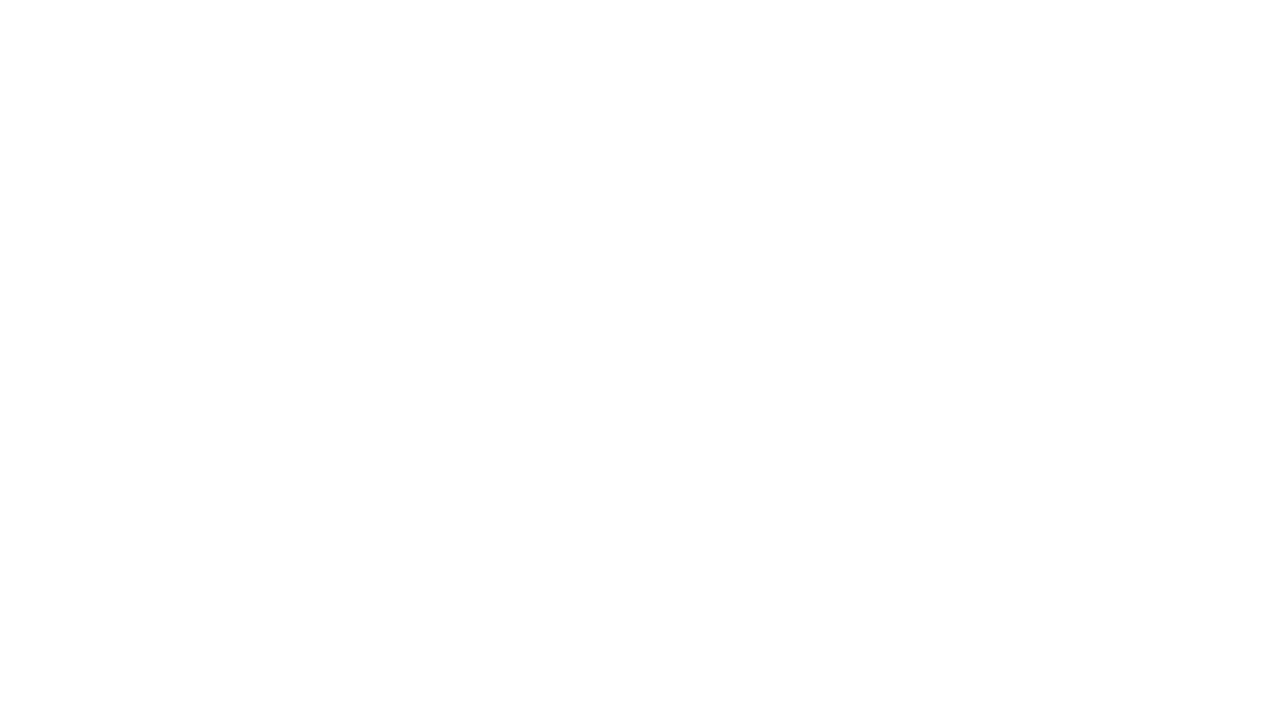

Waited for search results page to load (network idle)
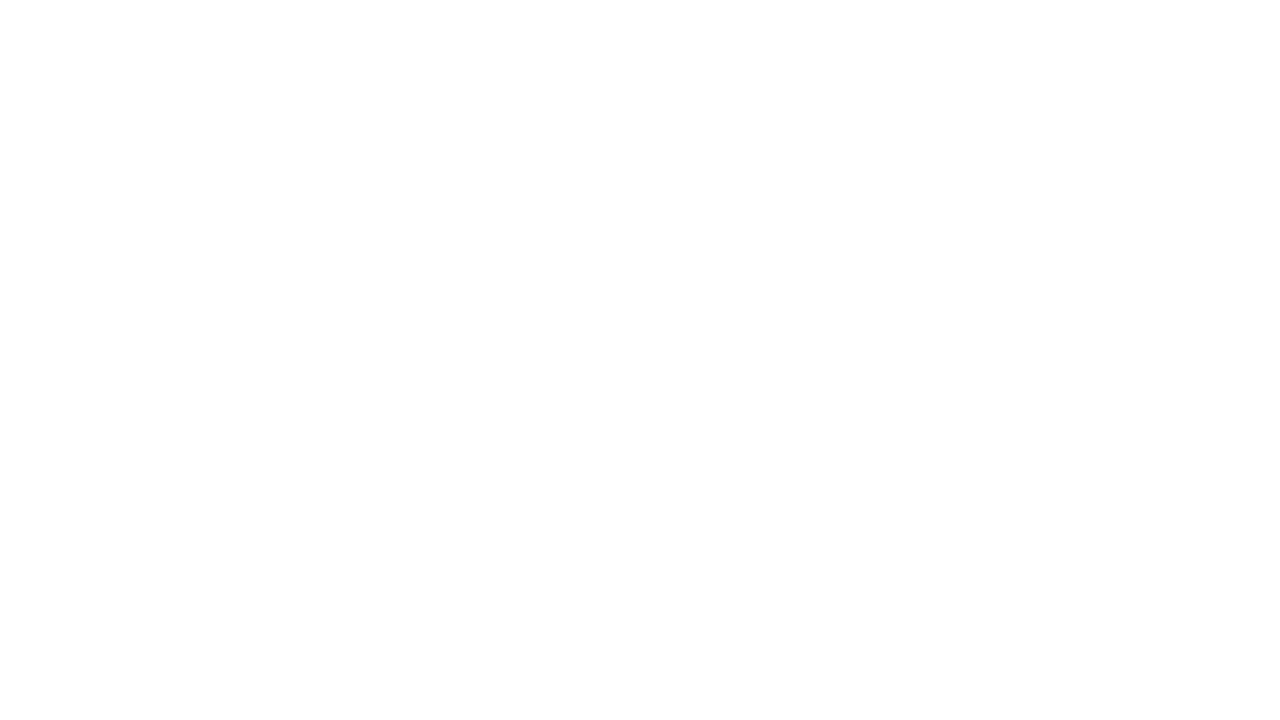

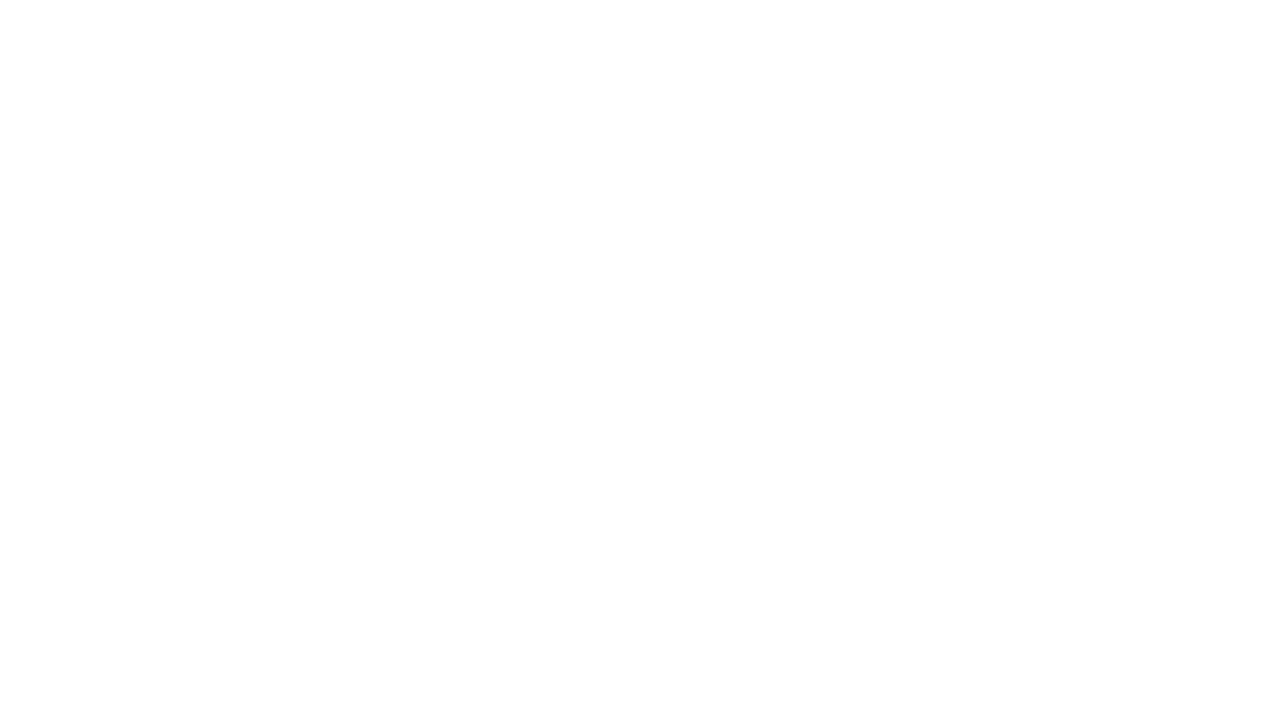